Opens the Flipkart homepage and verifies the page loads successfully

Starting URL: https://www.flipkart.com

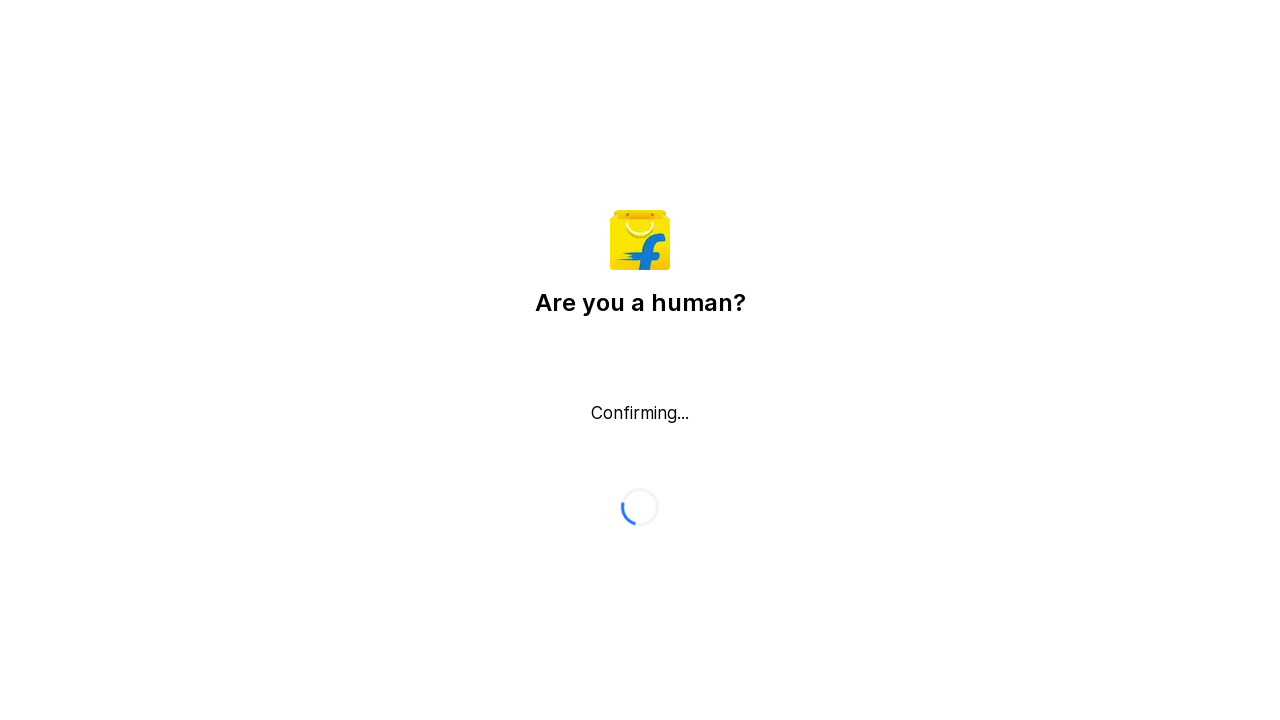

Flipkart homepage DOM content loaded successfully
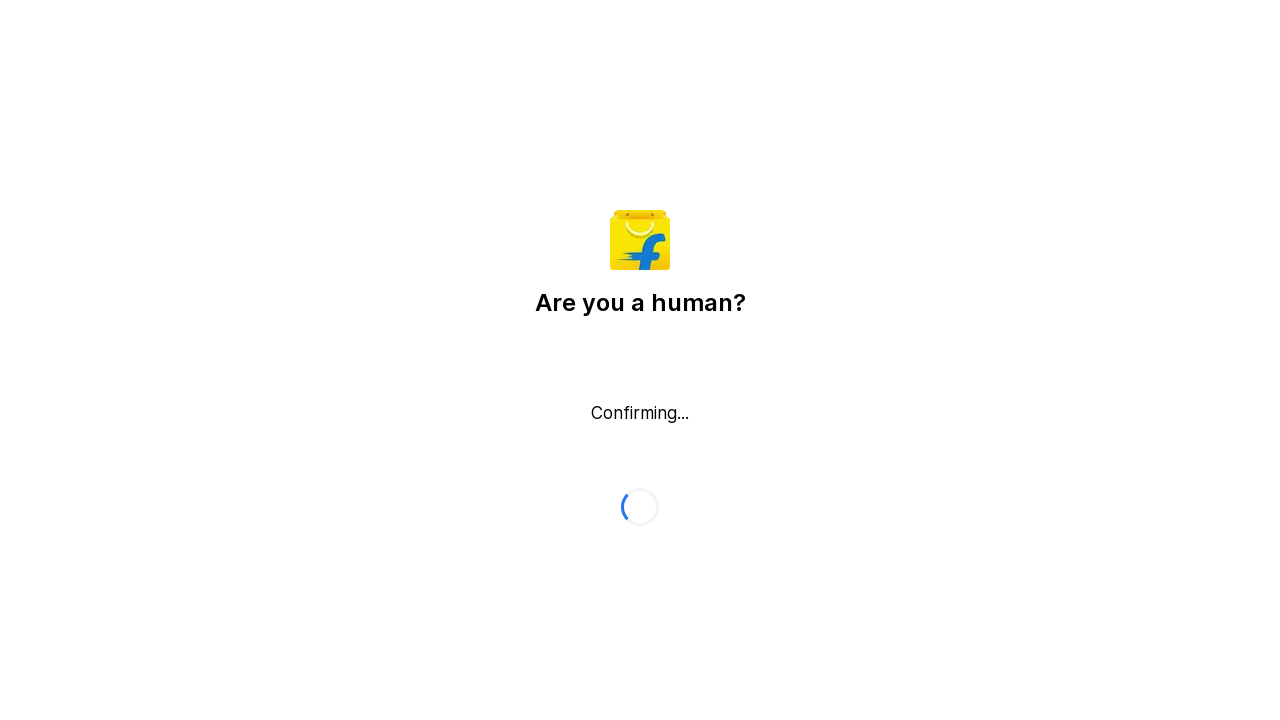

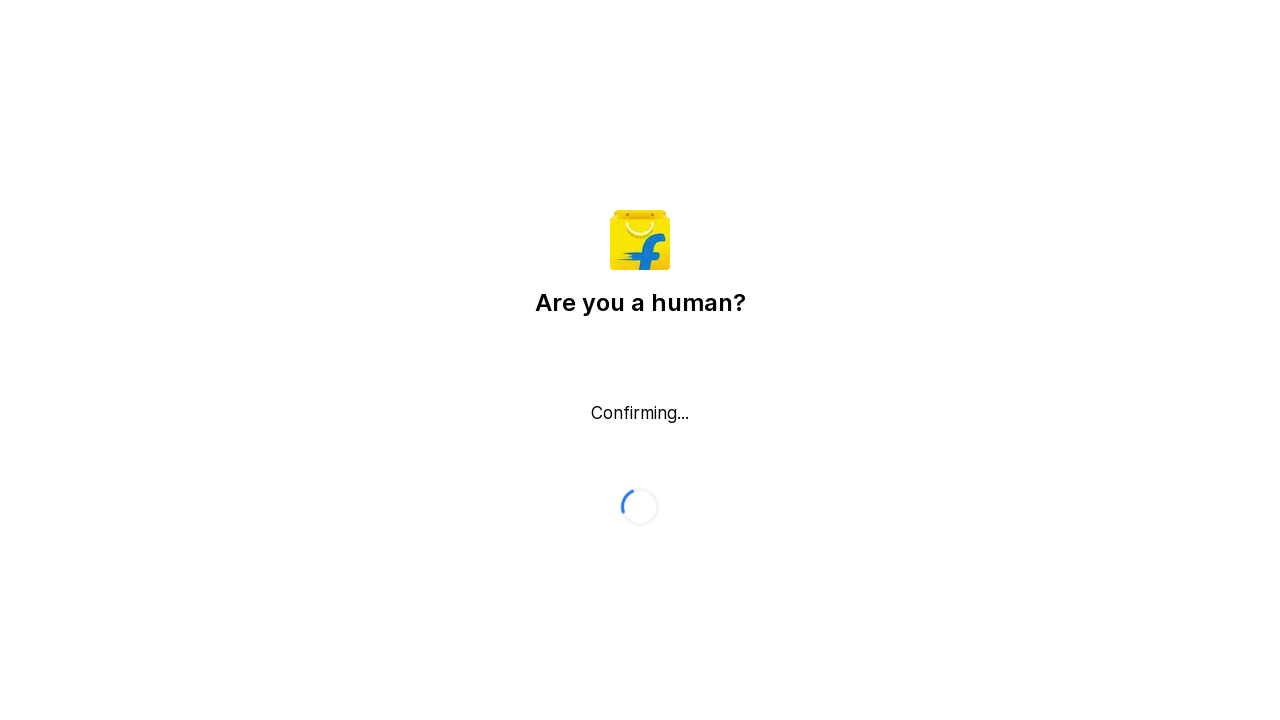